Tests a horizontal slider by repeatedly pressing the right arrow key until the slider value reaches the target value of 4, then verifies the final value.

Starting URL: https://the-internet.herokuapp.com/horizontal_slider

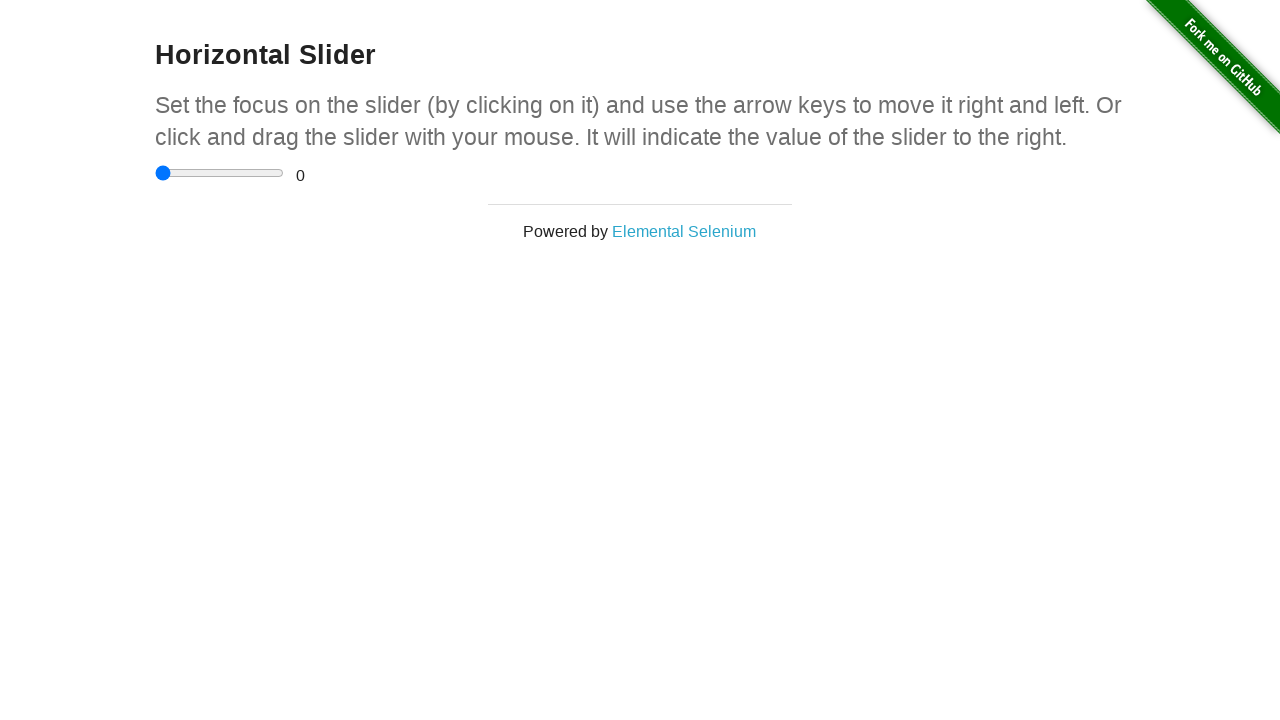

Navigated to horizontal slider page
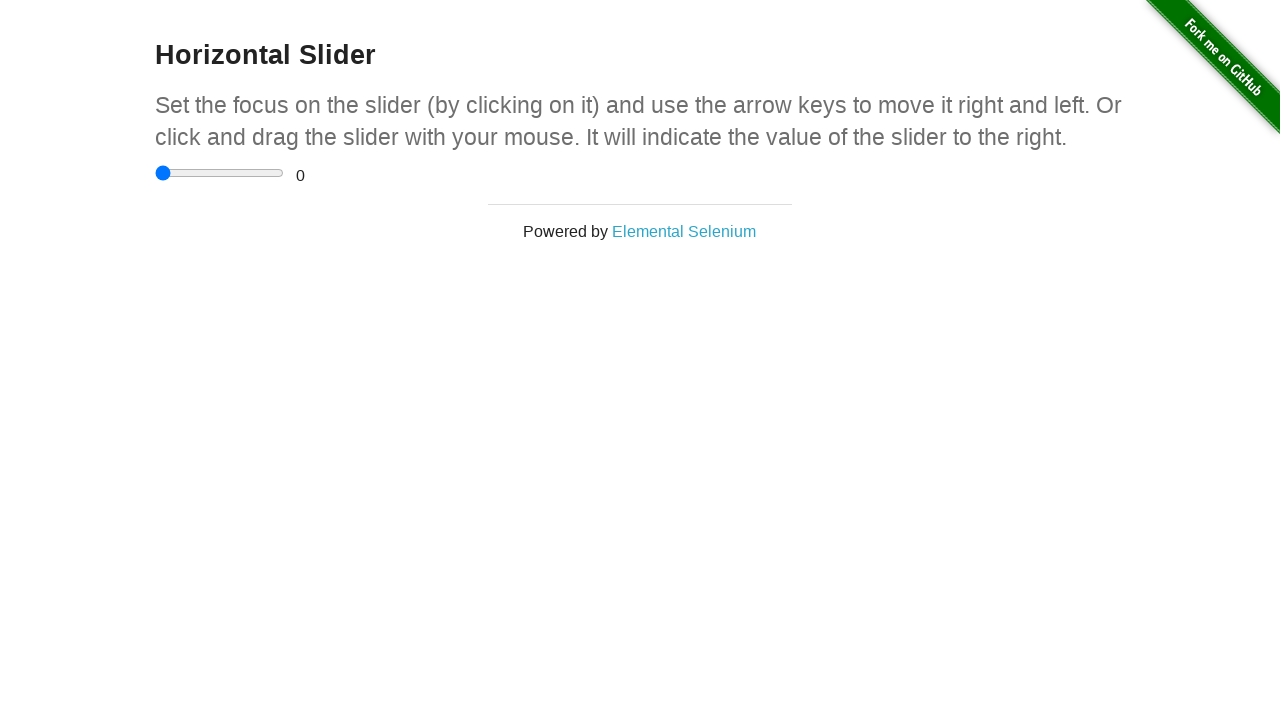

Located slider input element
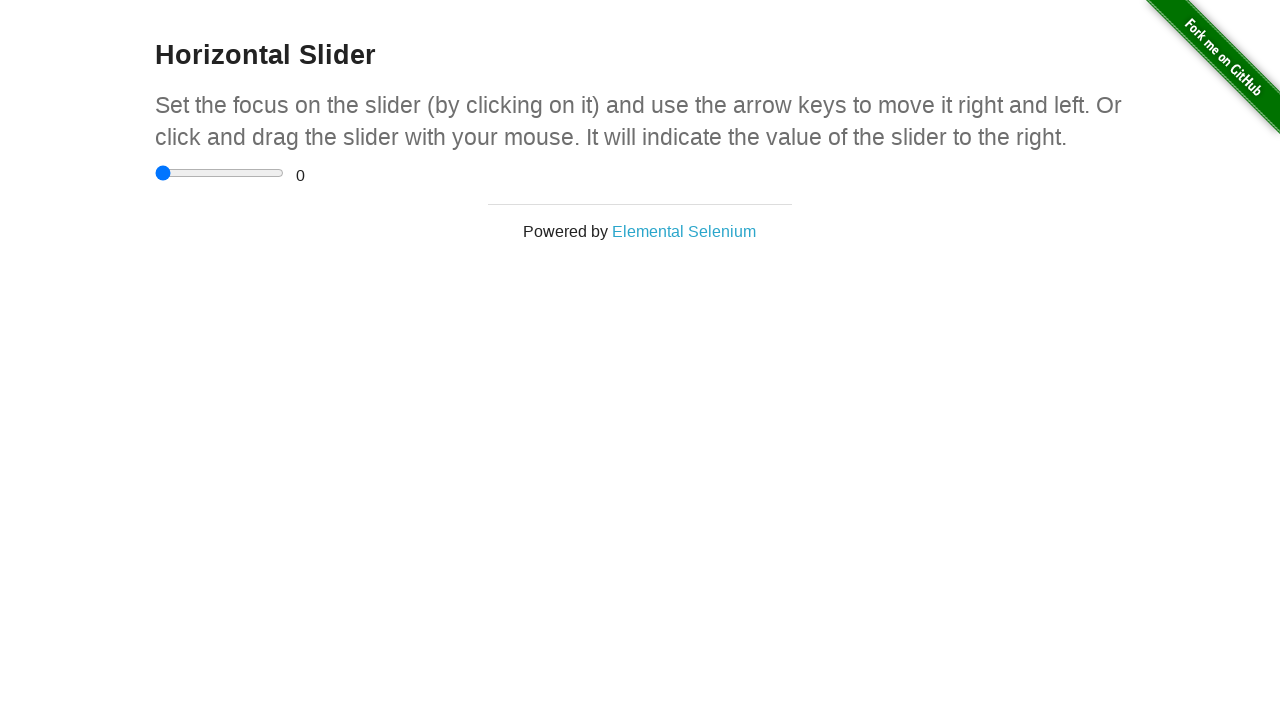

Located range display element
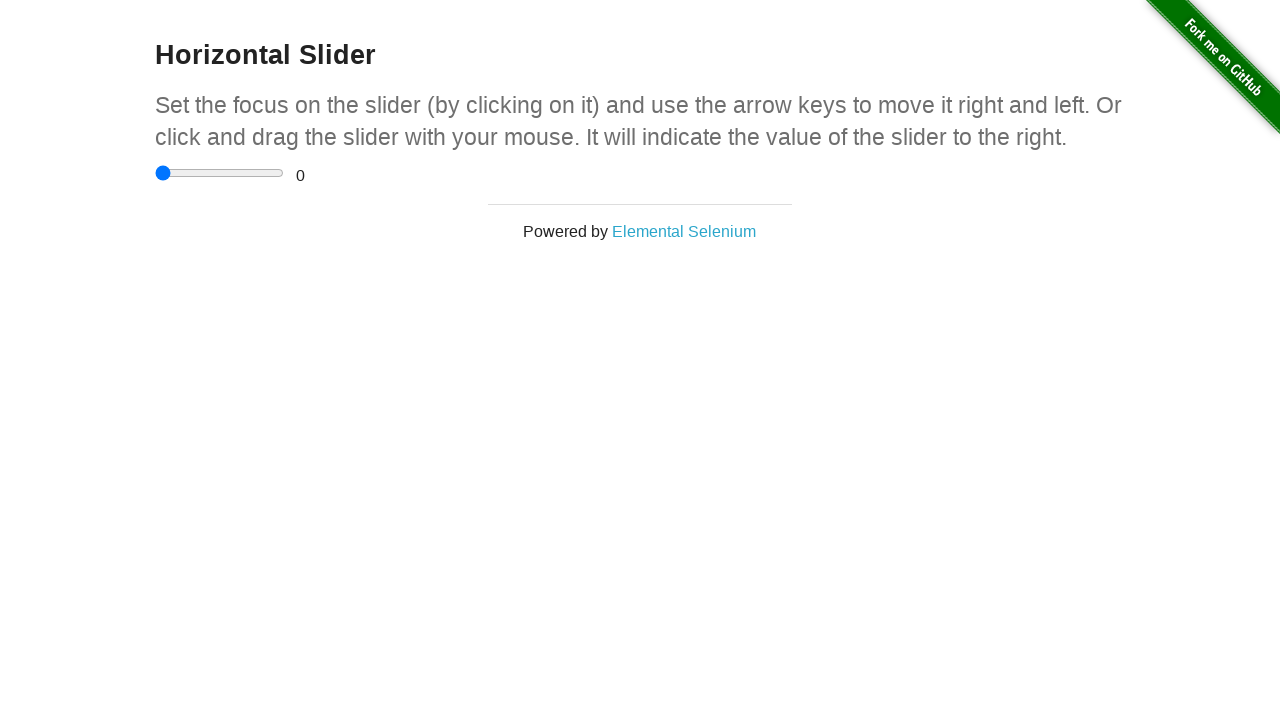

Pressed ArrowRight on slider, current value: 0.5 on input[type='range']
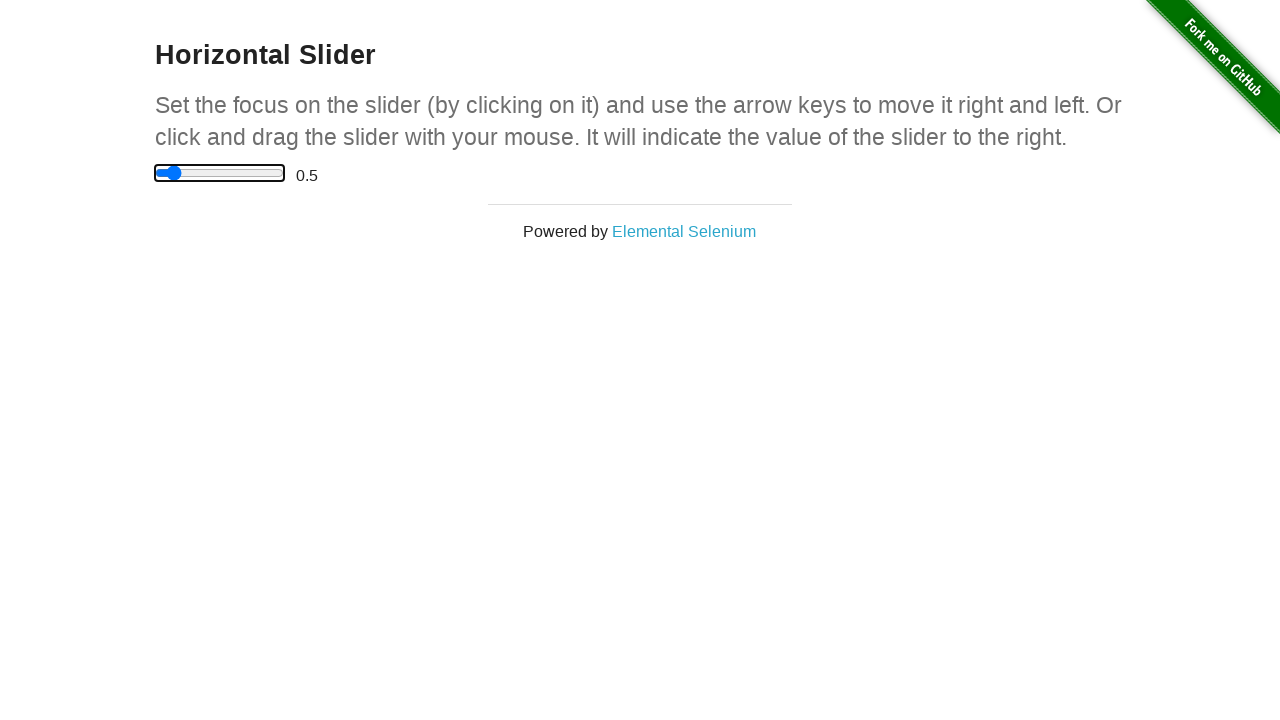

Waited 500ms for slider animation
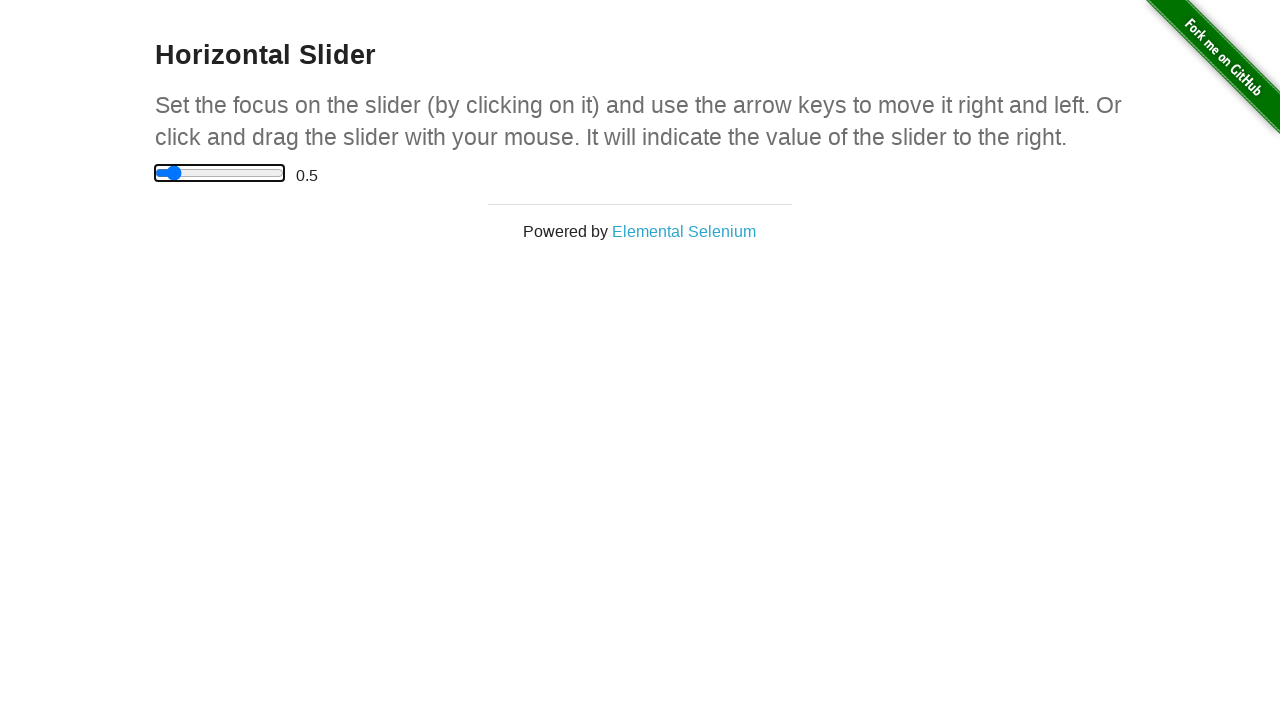

Pressed ArrowRight on slider, current value: 1 on input[type='range']
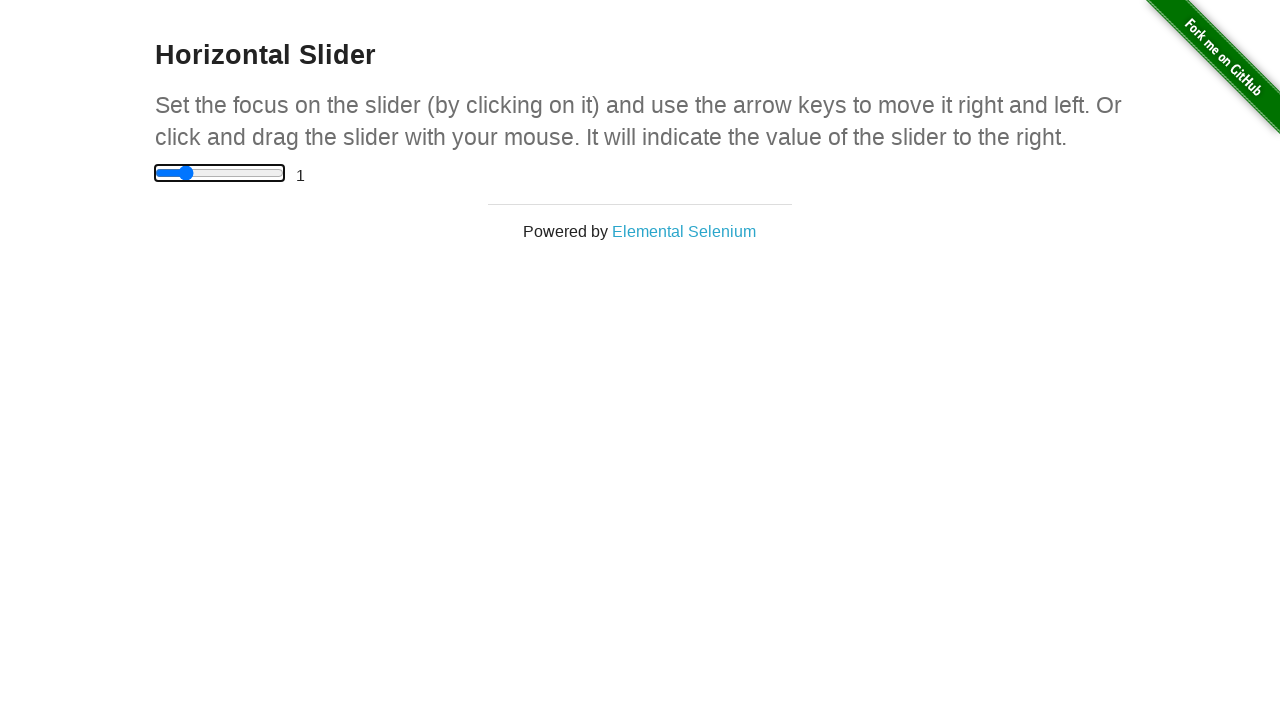

Waited 500ms for slider animation
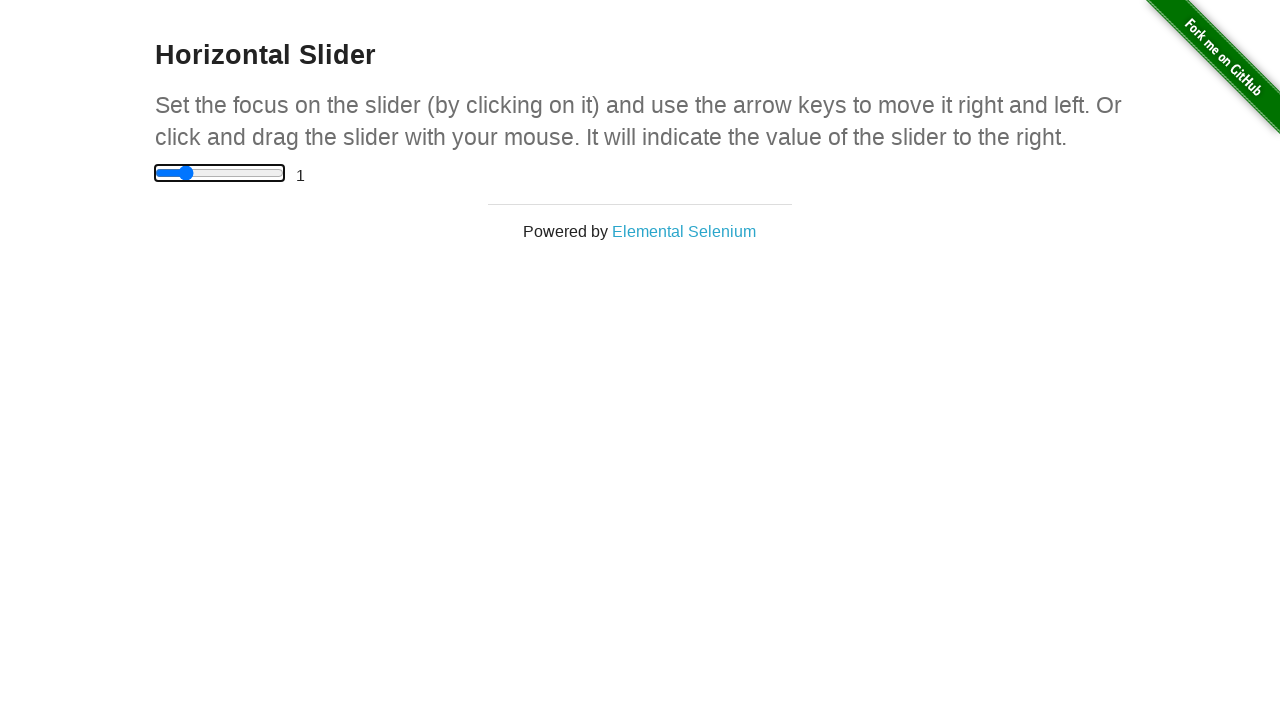

Pressed ArrowRight on slider, current value: 1.5 on input[type='range']
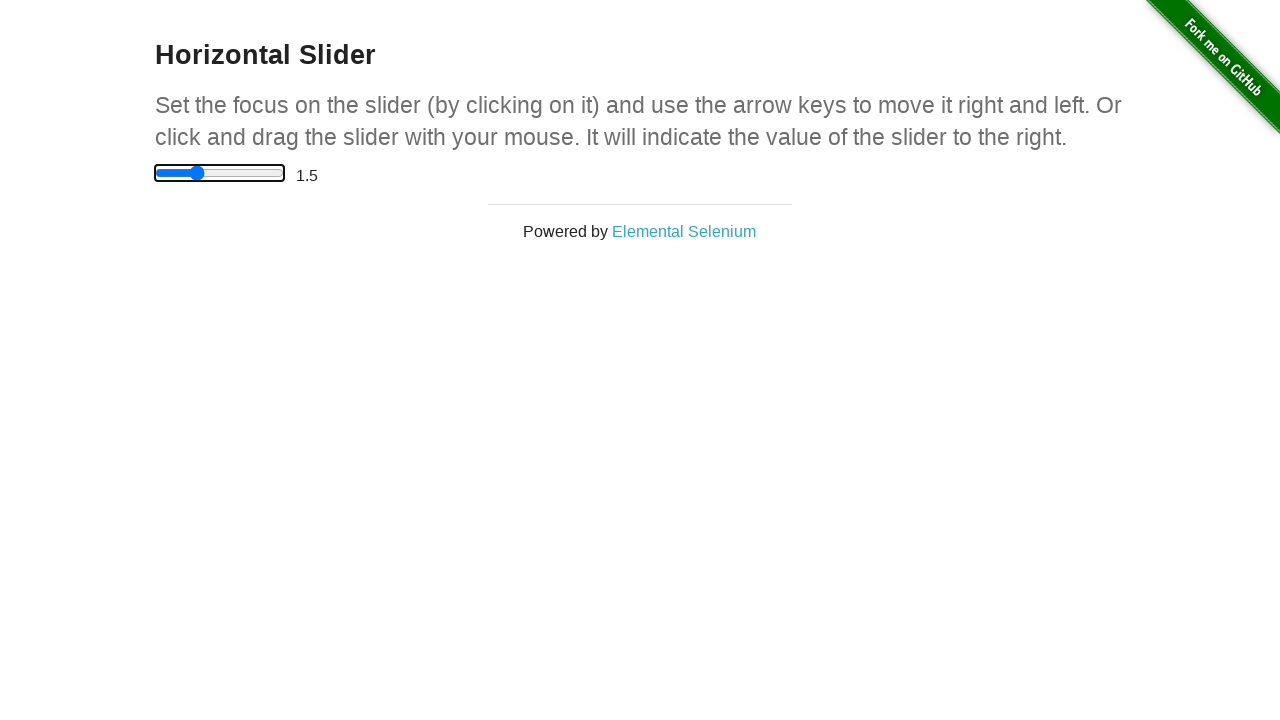

Waited 500ms for slider animation
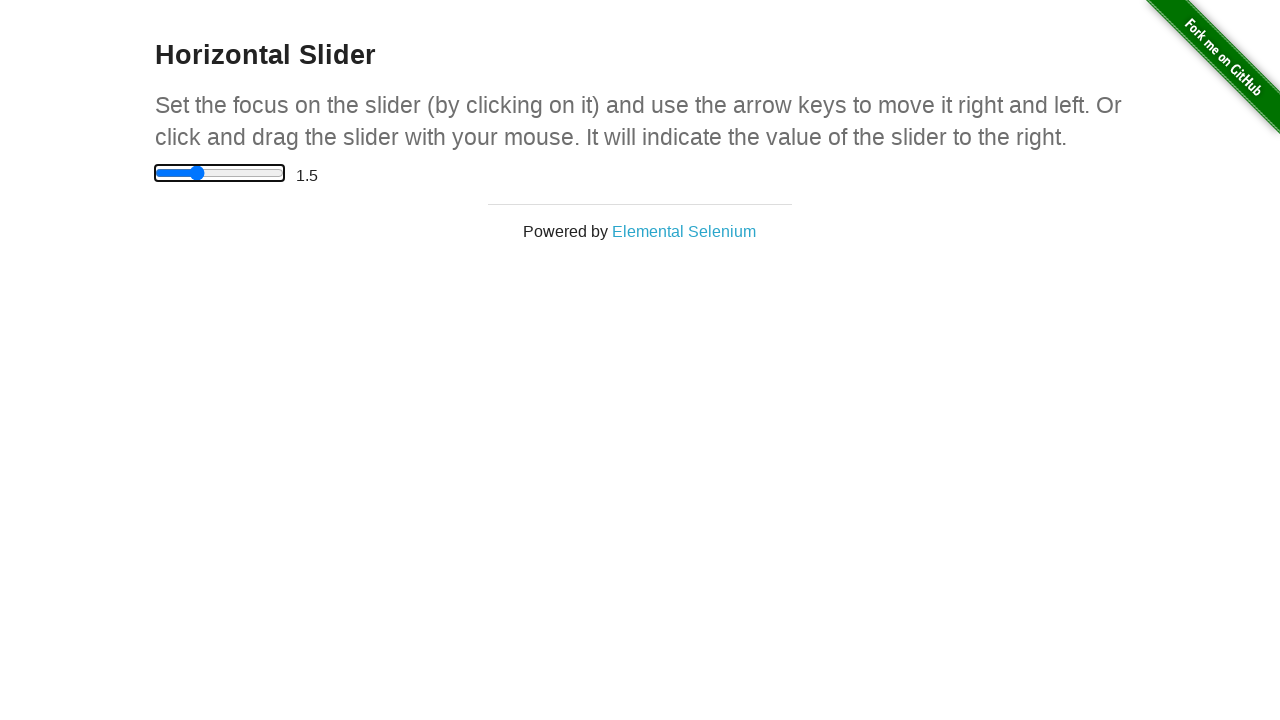

Pressed ArrowRight on slider, current value: 2 on input[type='range']
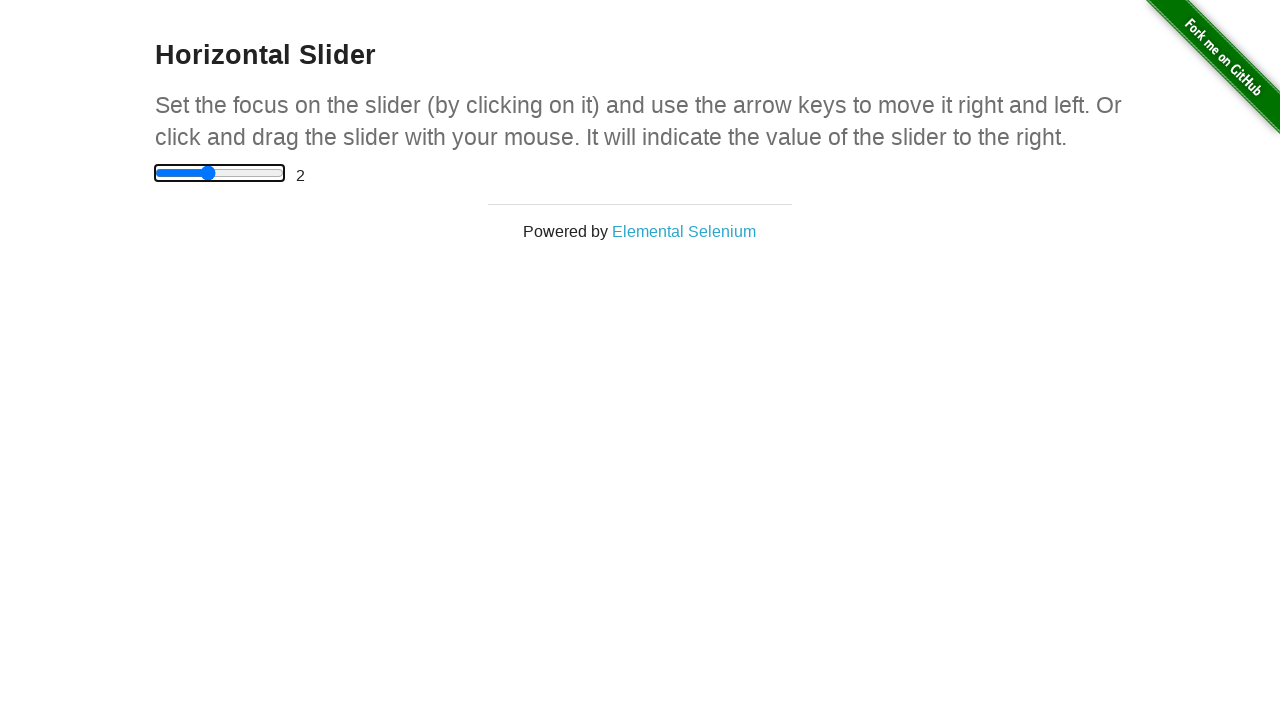

Waited 500ms for slider animation
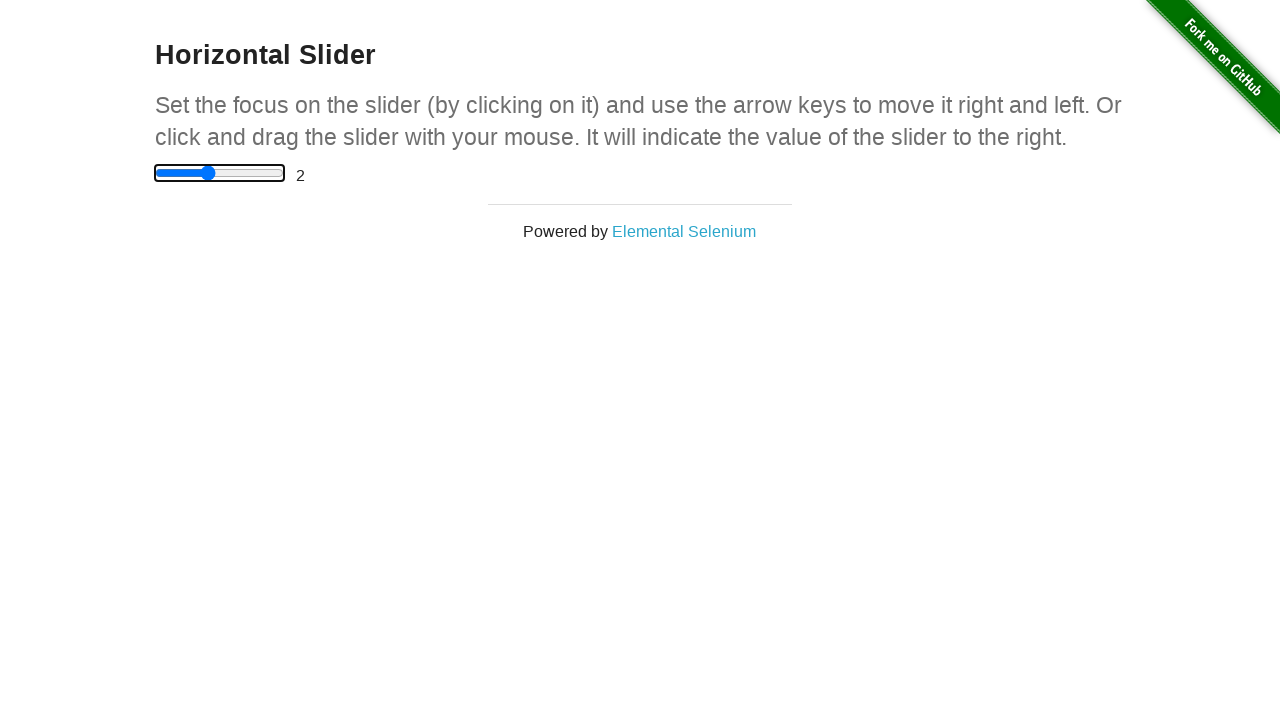

Pressed ArrowRight on slider, current value: 2.5 on input[type='range']
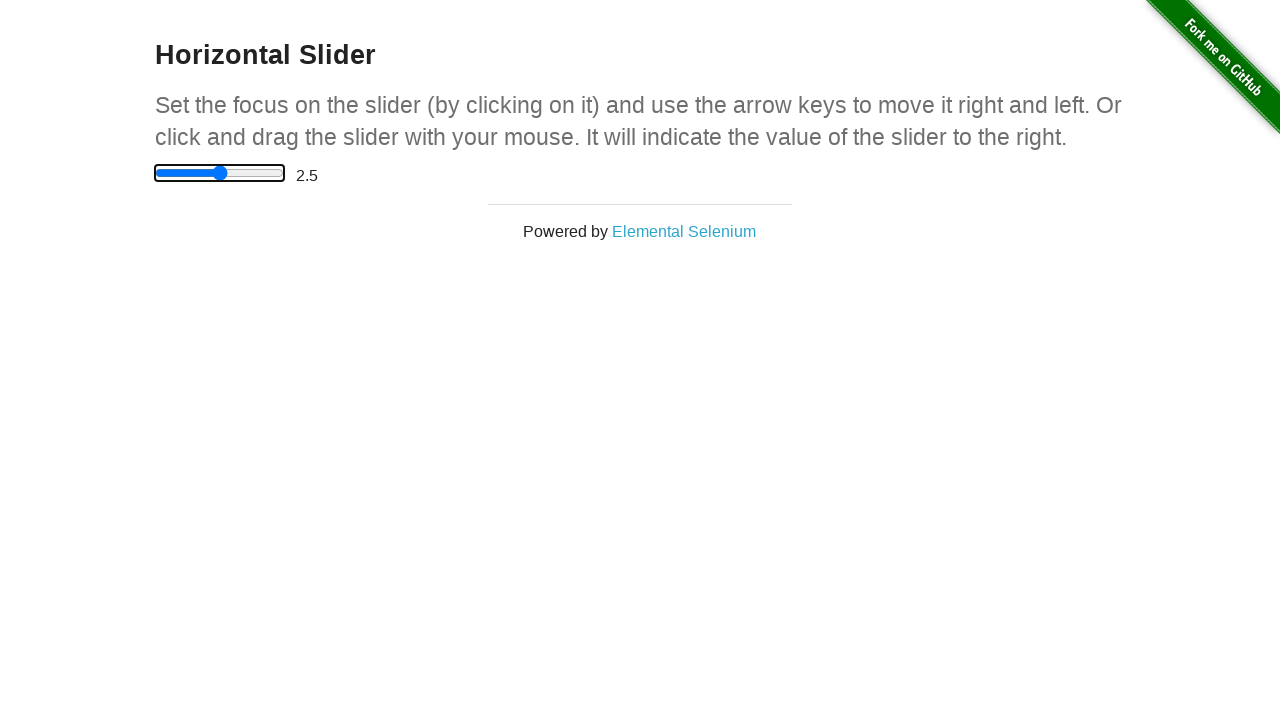

Waited 500ms for slider animation
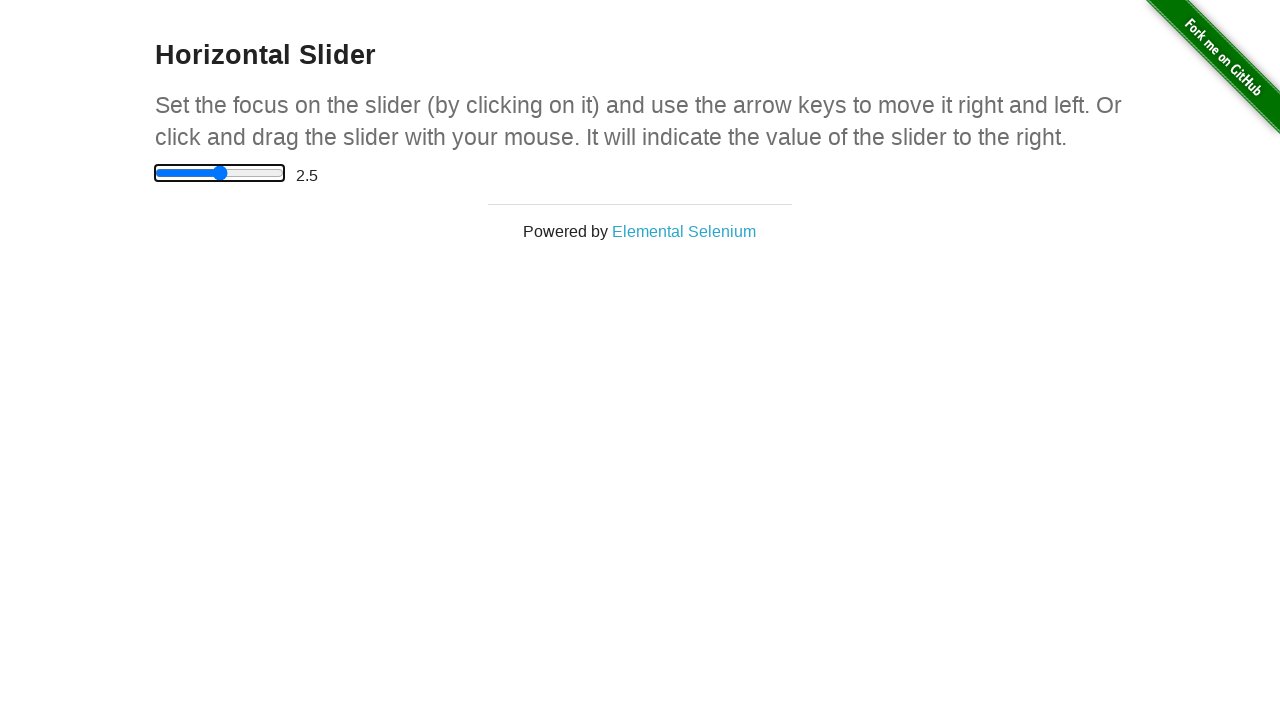

Pressed ArrowRight on slider, current value: 3 on input[type='range']
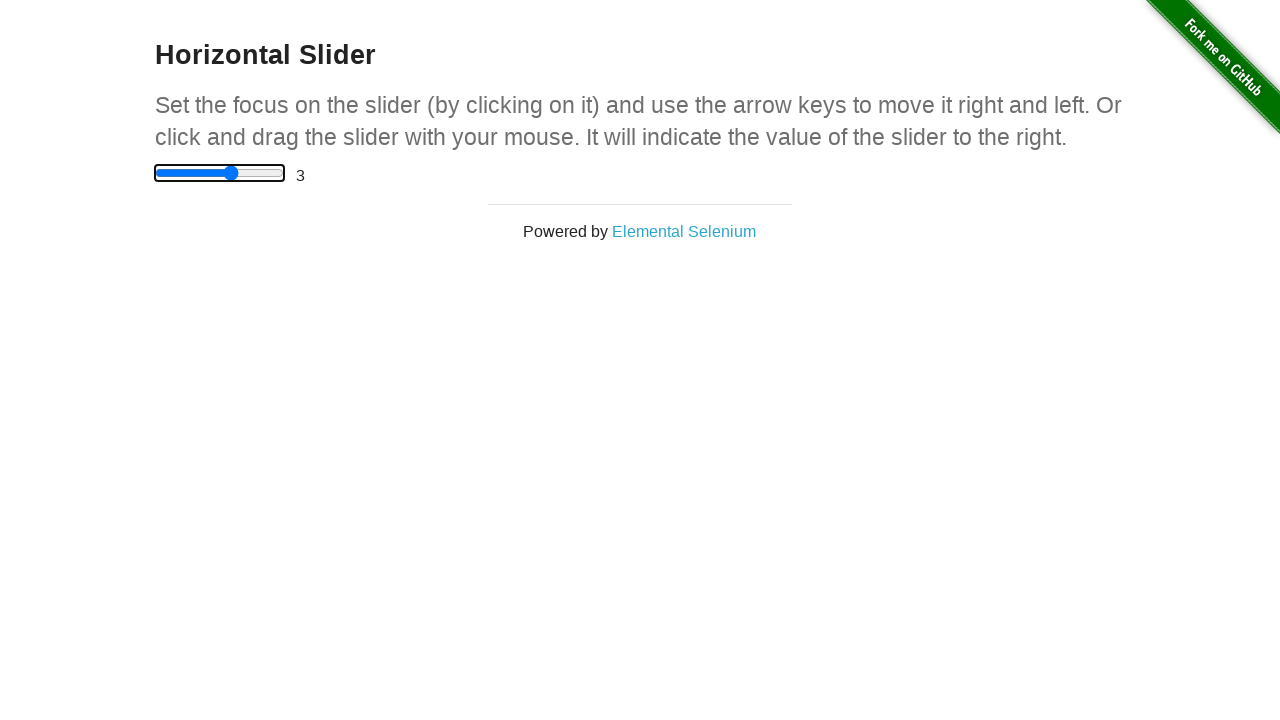

Waited 500ms for slider animation
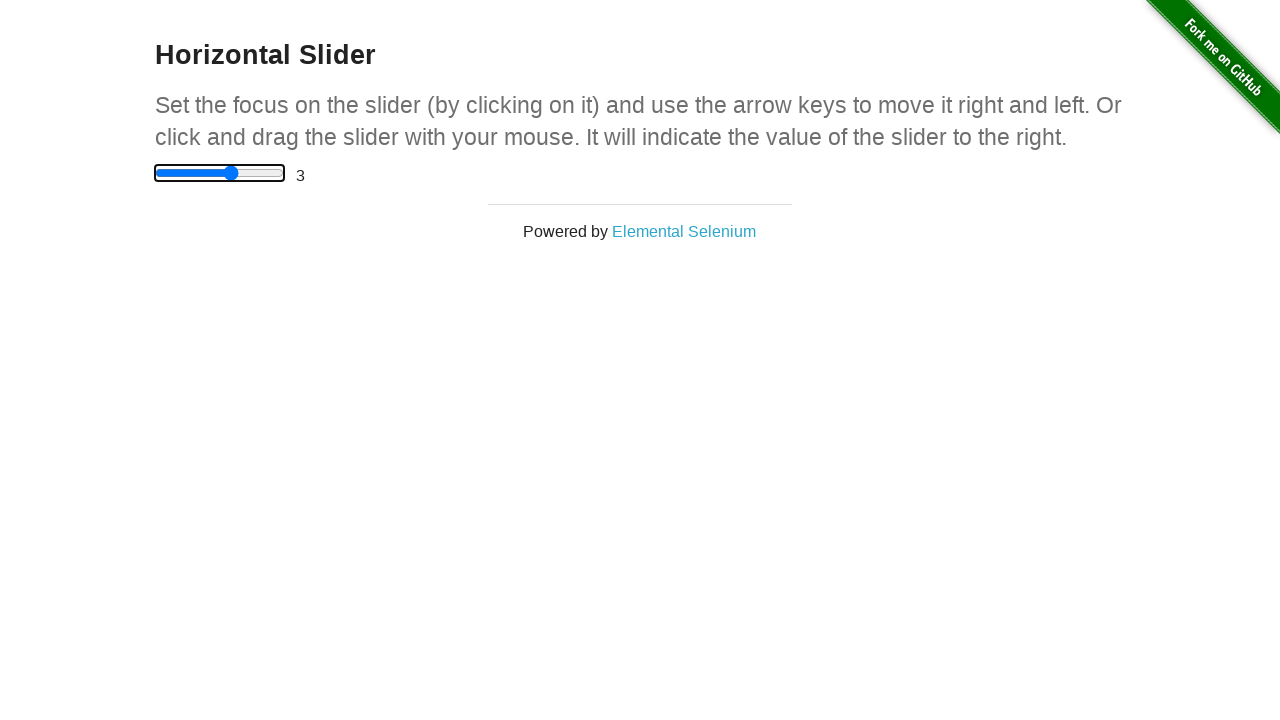

Pressed ArrowRight on slider, current value: 3.5 on input[type='range']
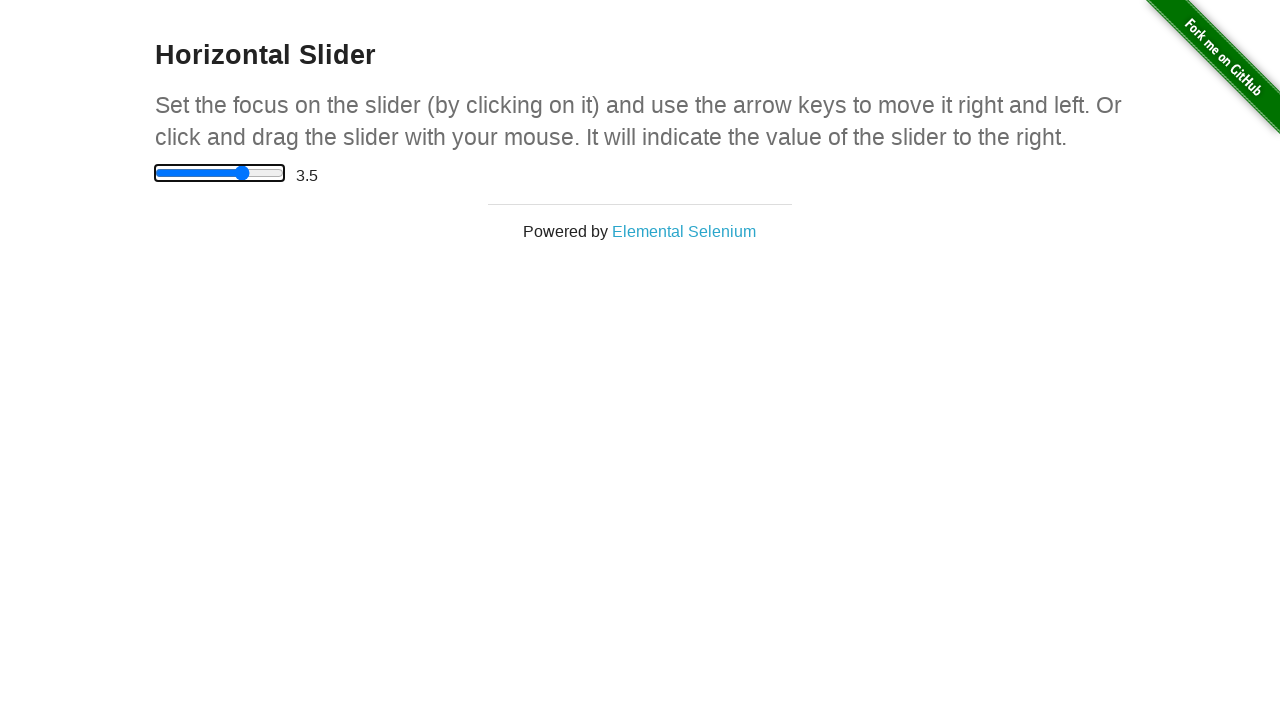

Waited 500ms for slider animation
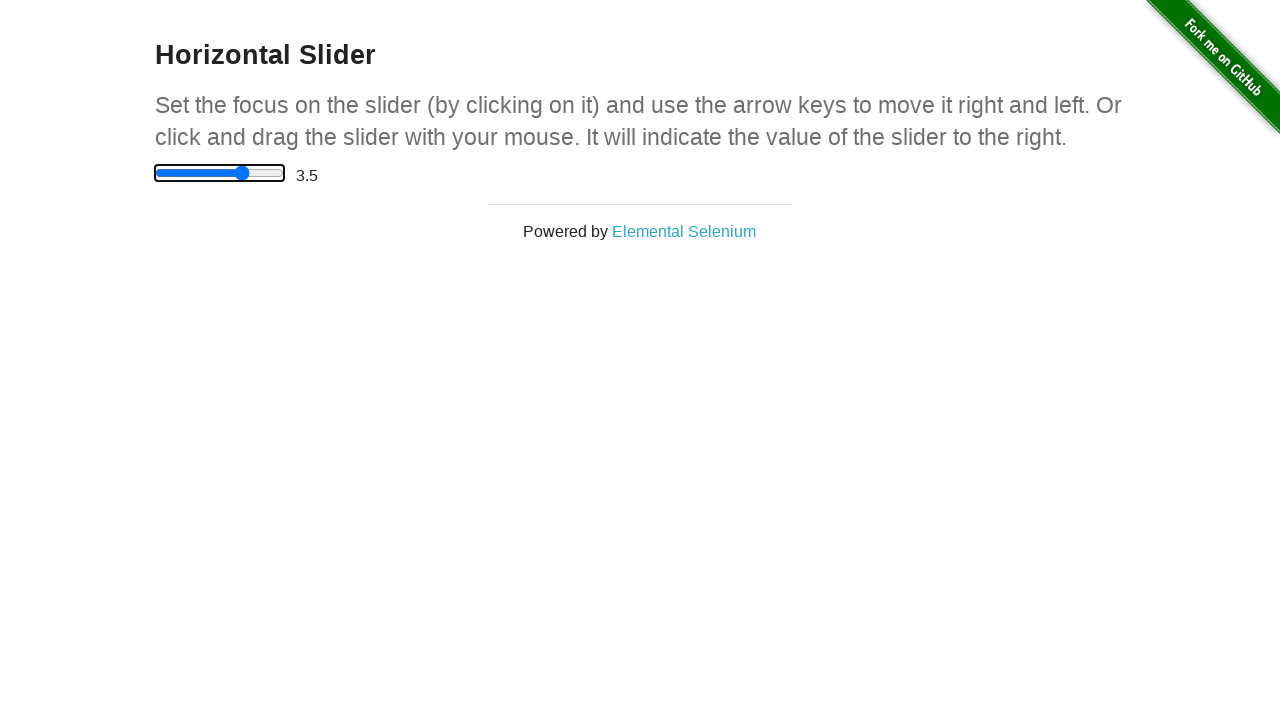

Pressed ArrowRight on slider, current value: 4 on input[type='range']
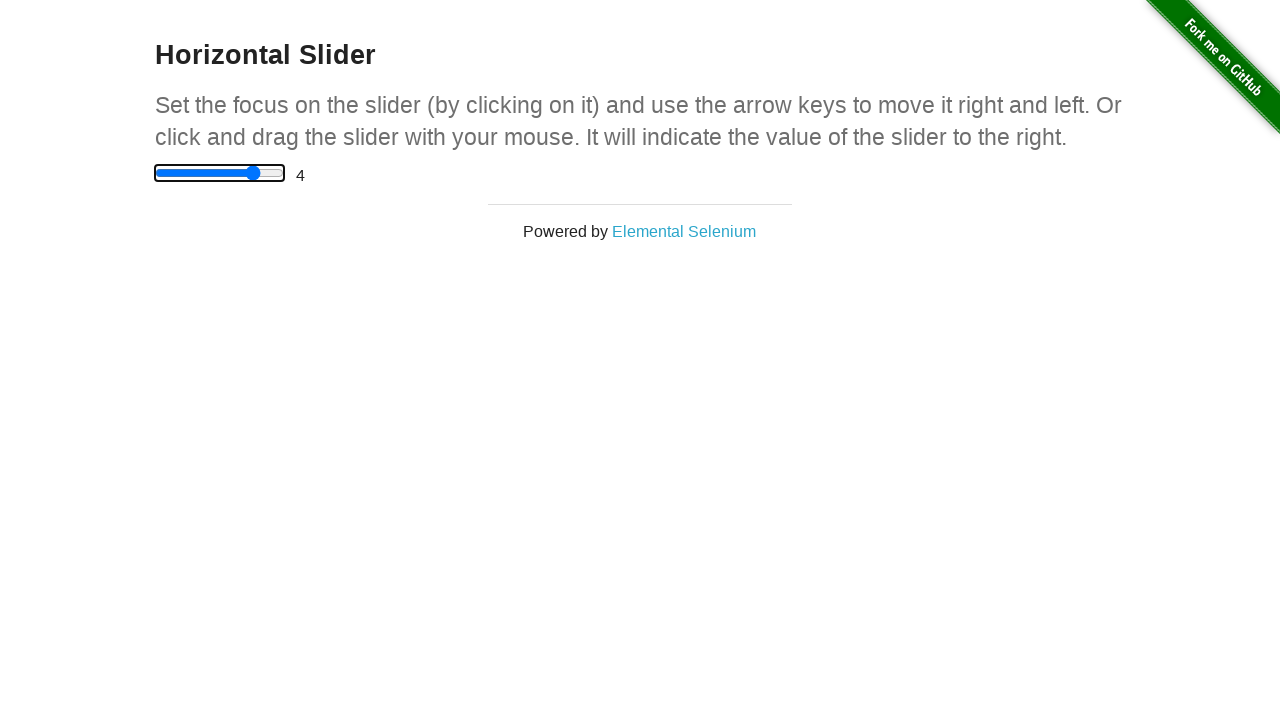

Waited 500ms for slider animation
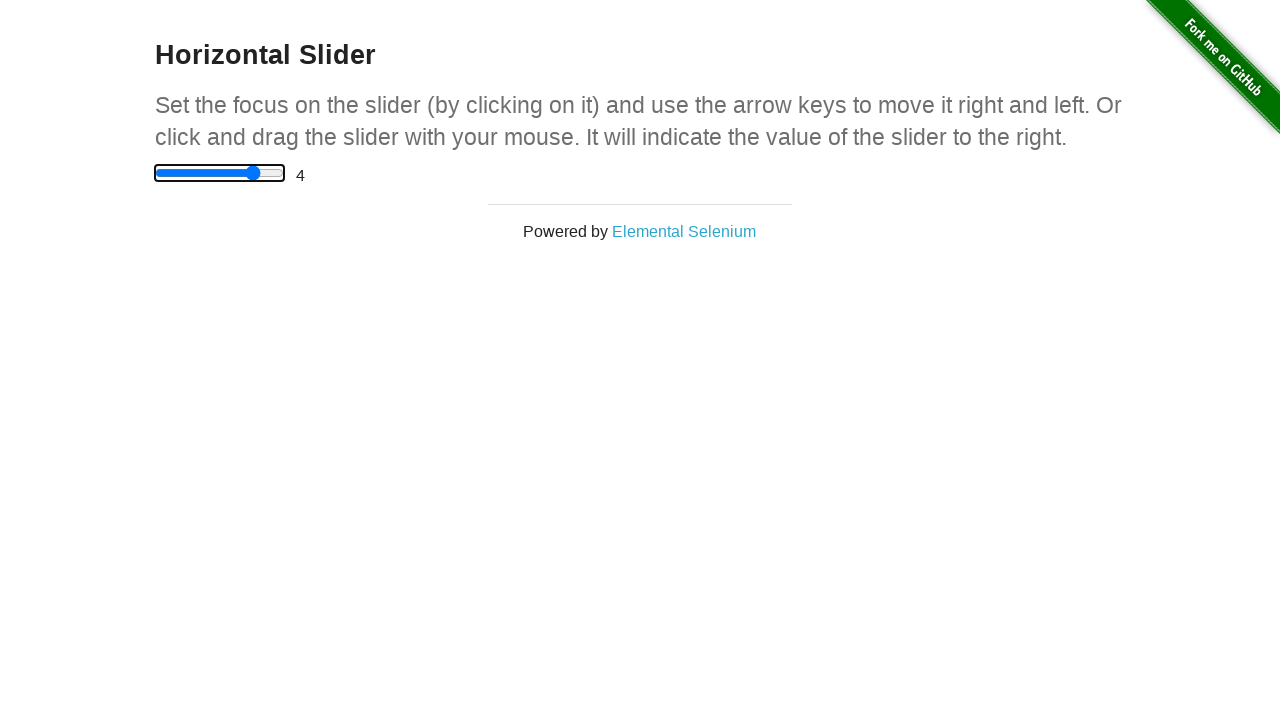

Verified slider reached target value of 4
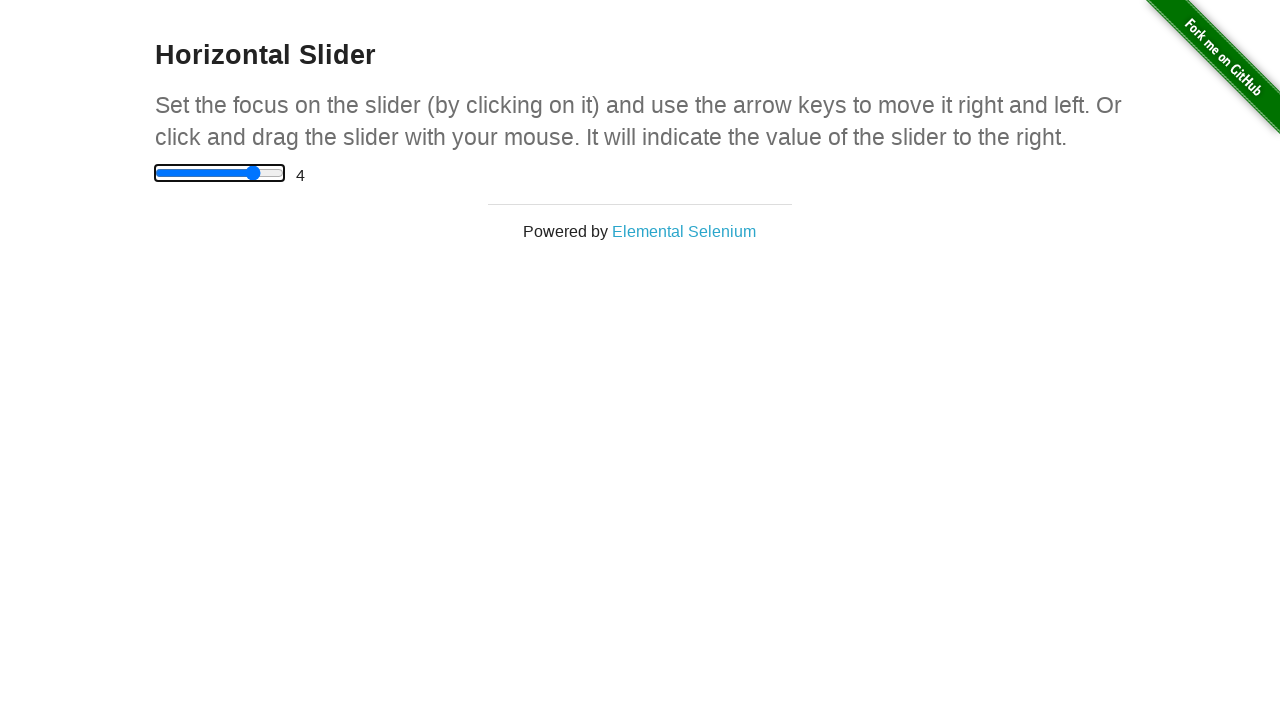

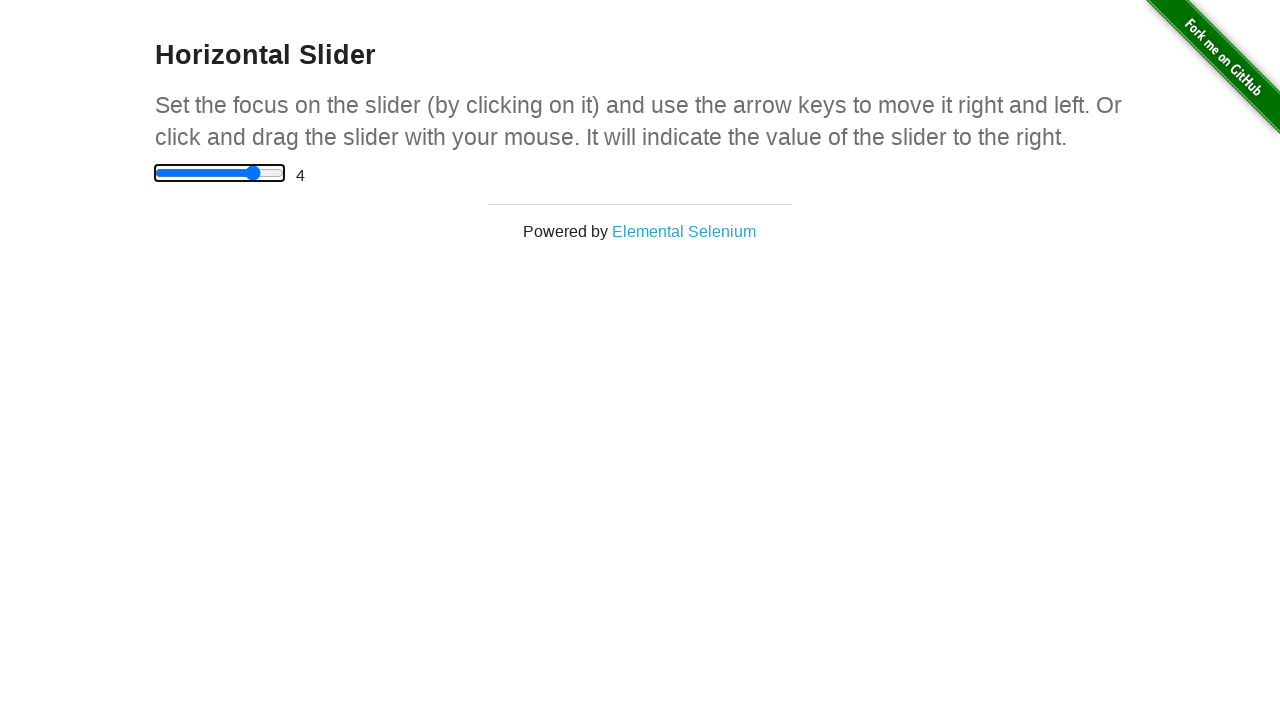